Tests marking a task as completed in the TodoMVC application

Starting URL: https://todomvc.com/examples/react/dist/

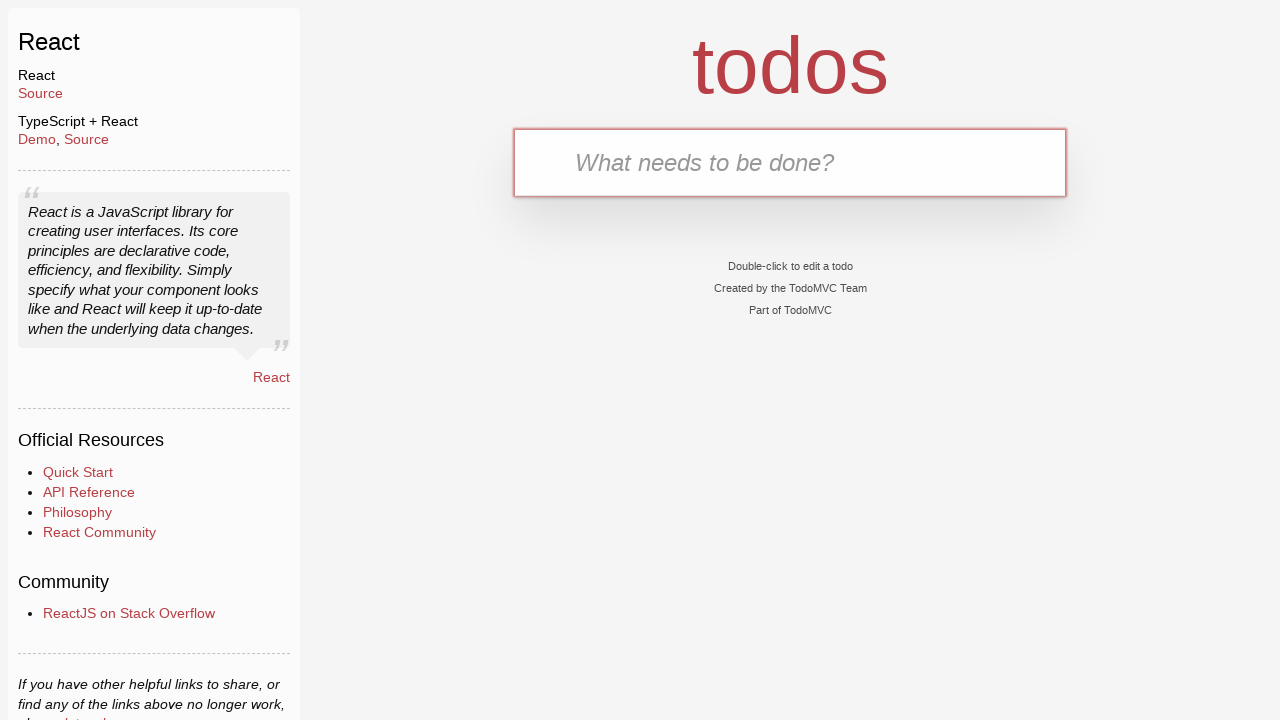

Filled new todo input field with 'Finish report' on .new-todo
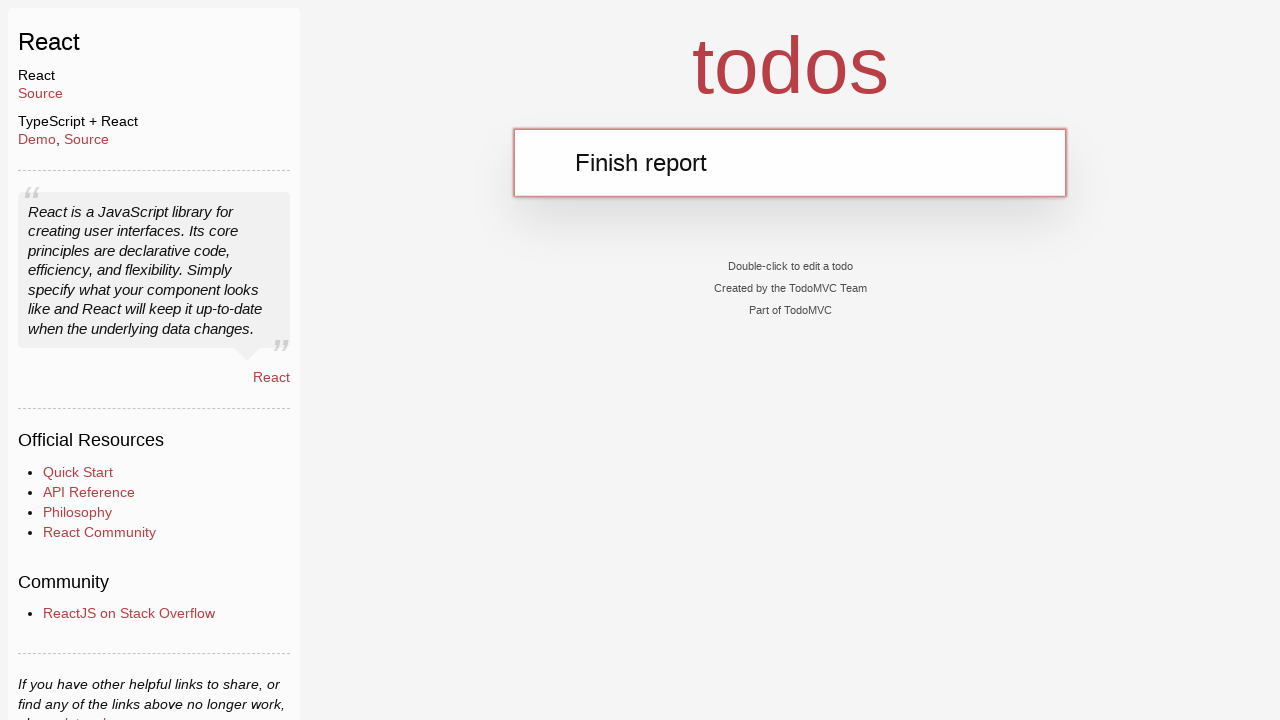

Pressed Enter to add the task
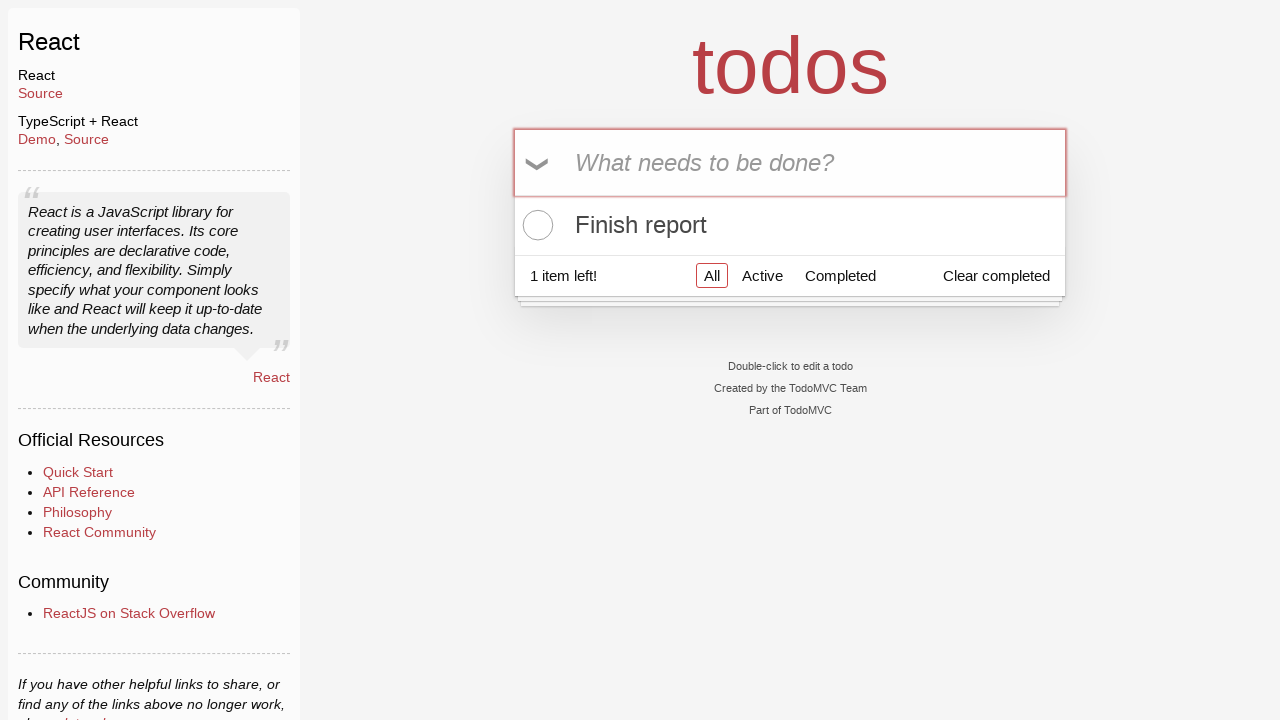

Located the checkbox for 'Finish report' task
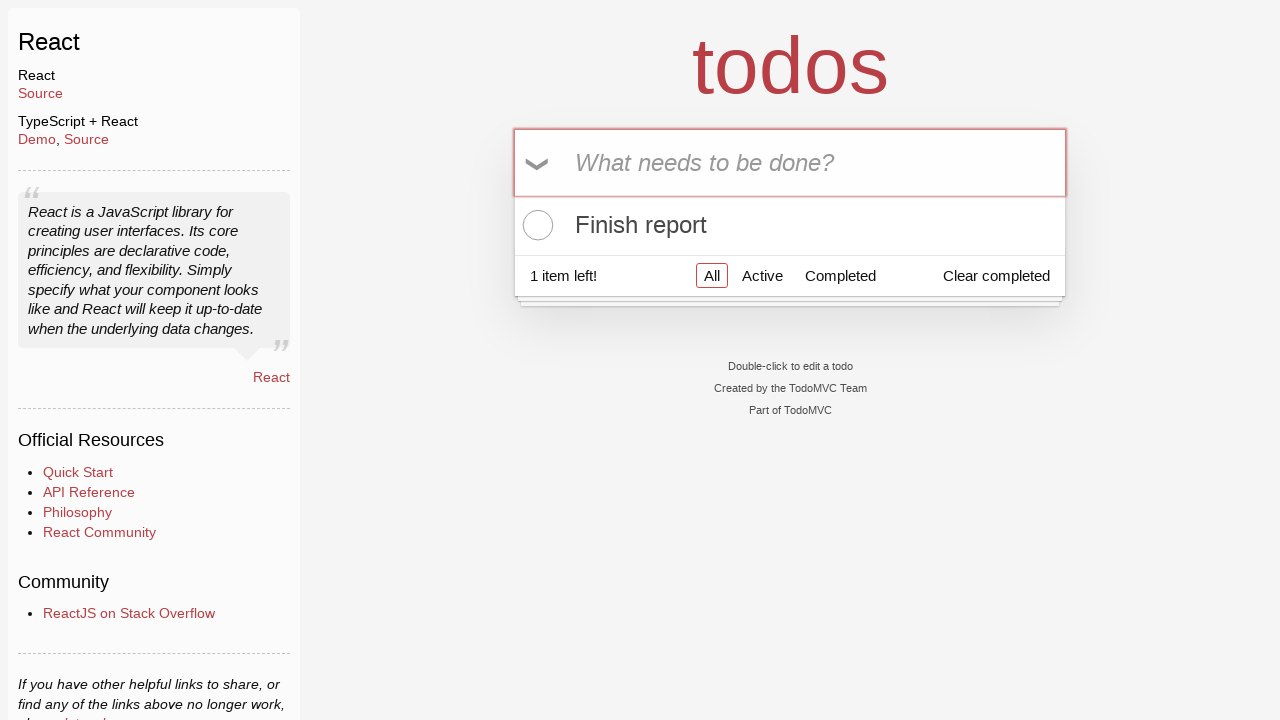

Checked the checkbox to mark task as completed at (535, 225) on .todo-list li:has-text("Finish report") input[type="checkbox"]
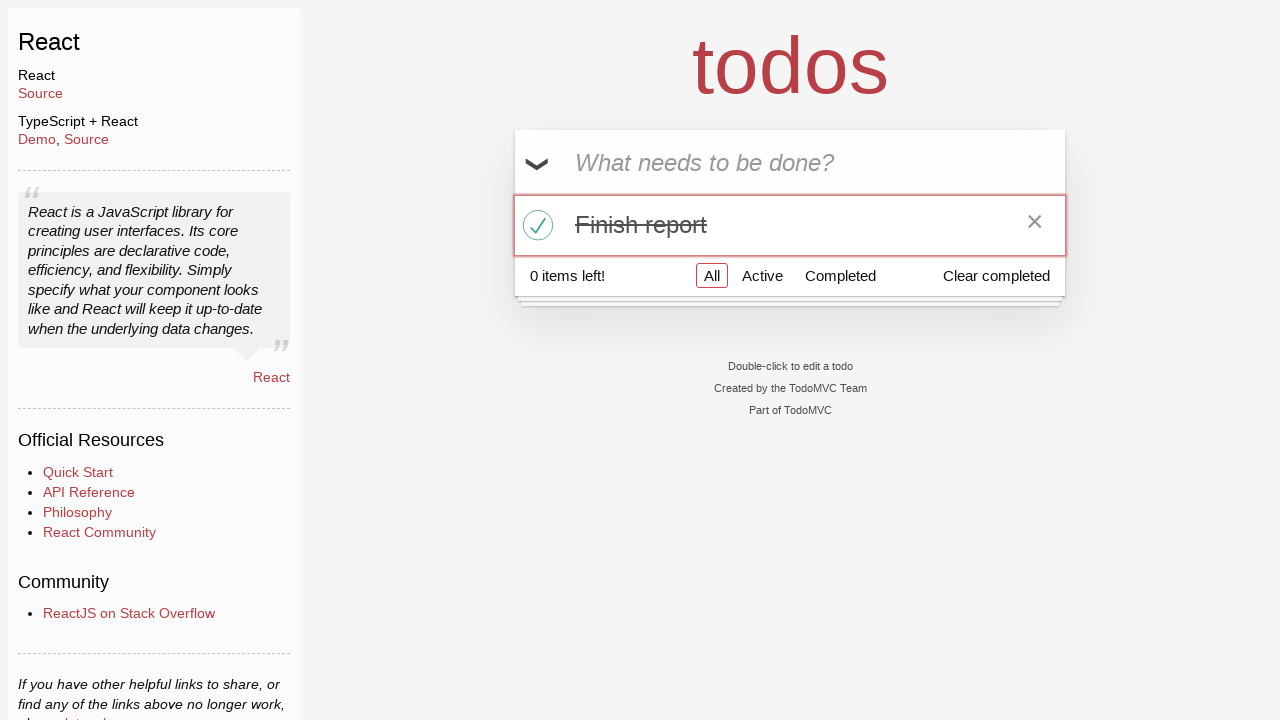

Located the completed task in the todo list
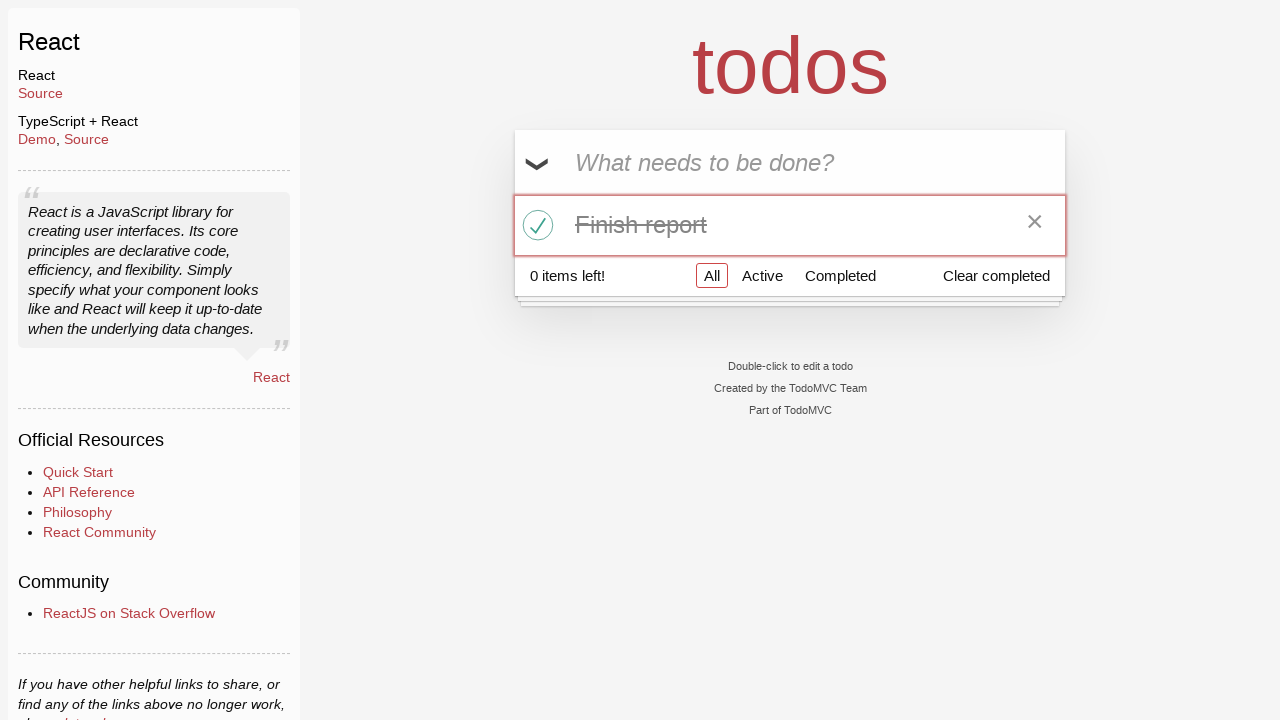

Verified that the completed task is visible
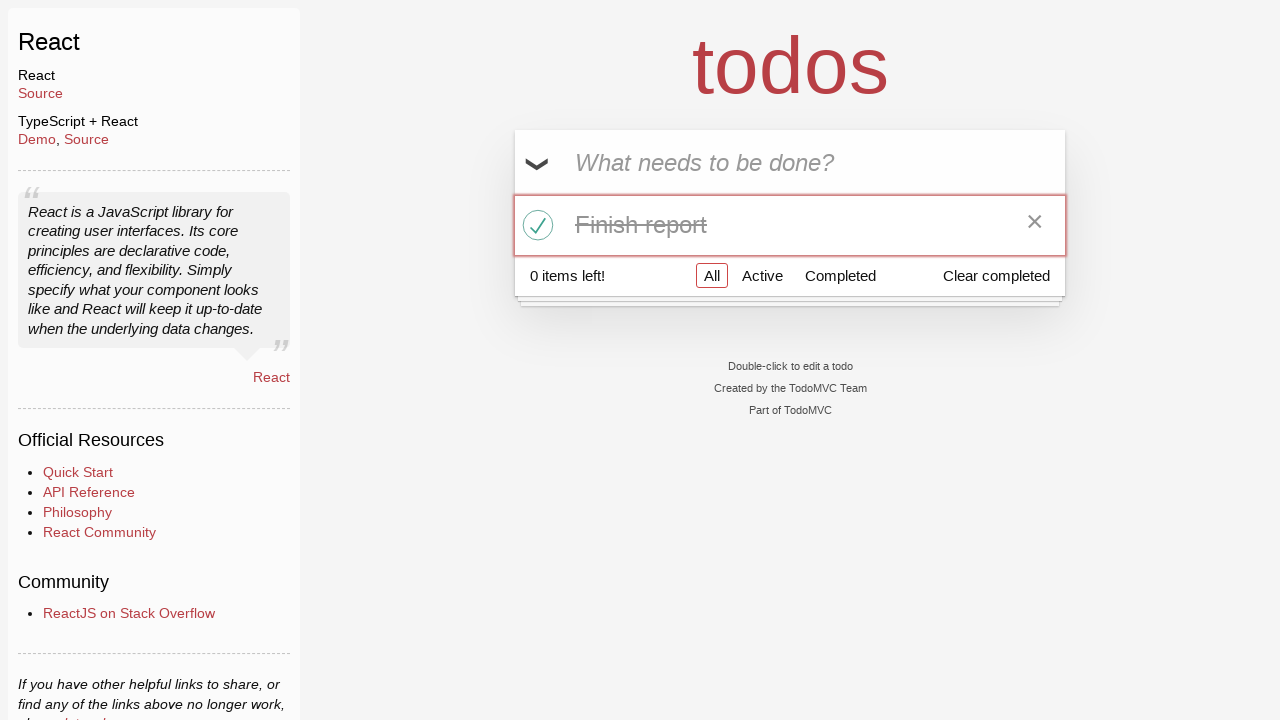

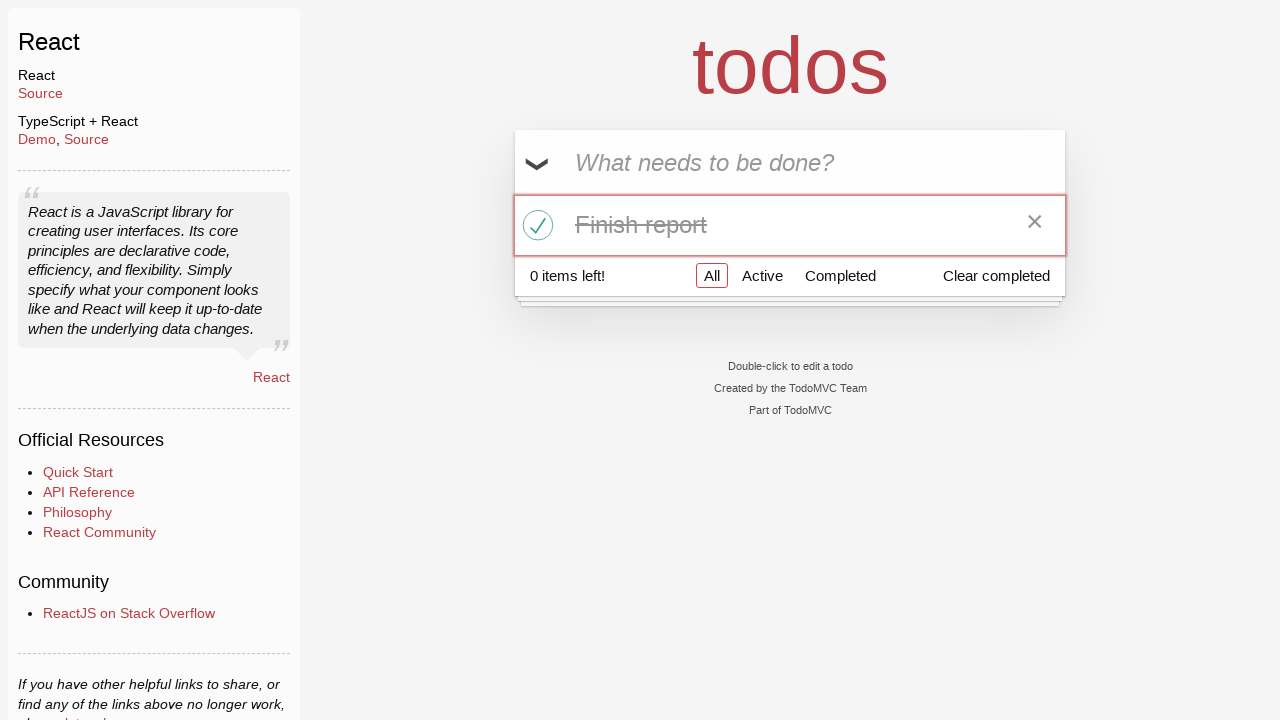